Tests the search functionality by searching for "Writing Tests" and clicking on the Introduction result

Starting URL: https://playwright.dev

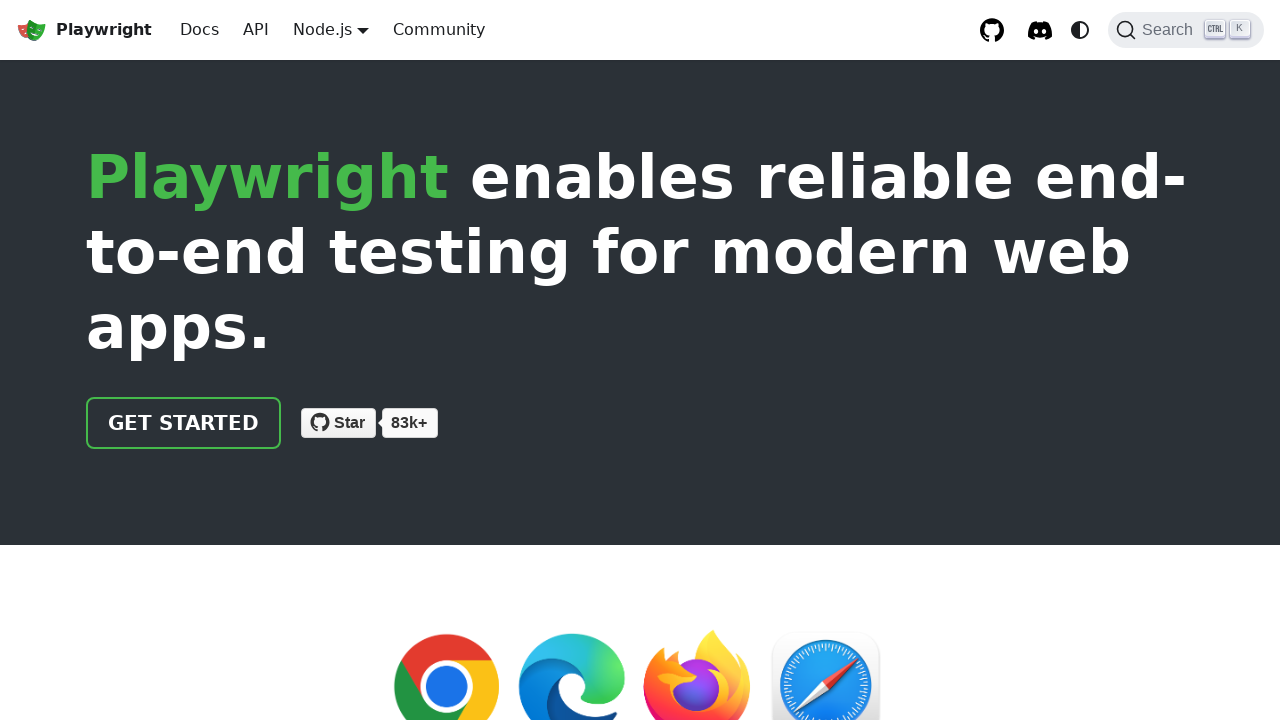

Clicked DocSearch button to open search at (1186, 30) on button.DocSearch
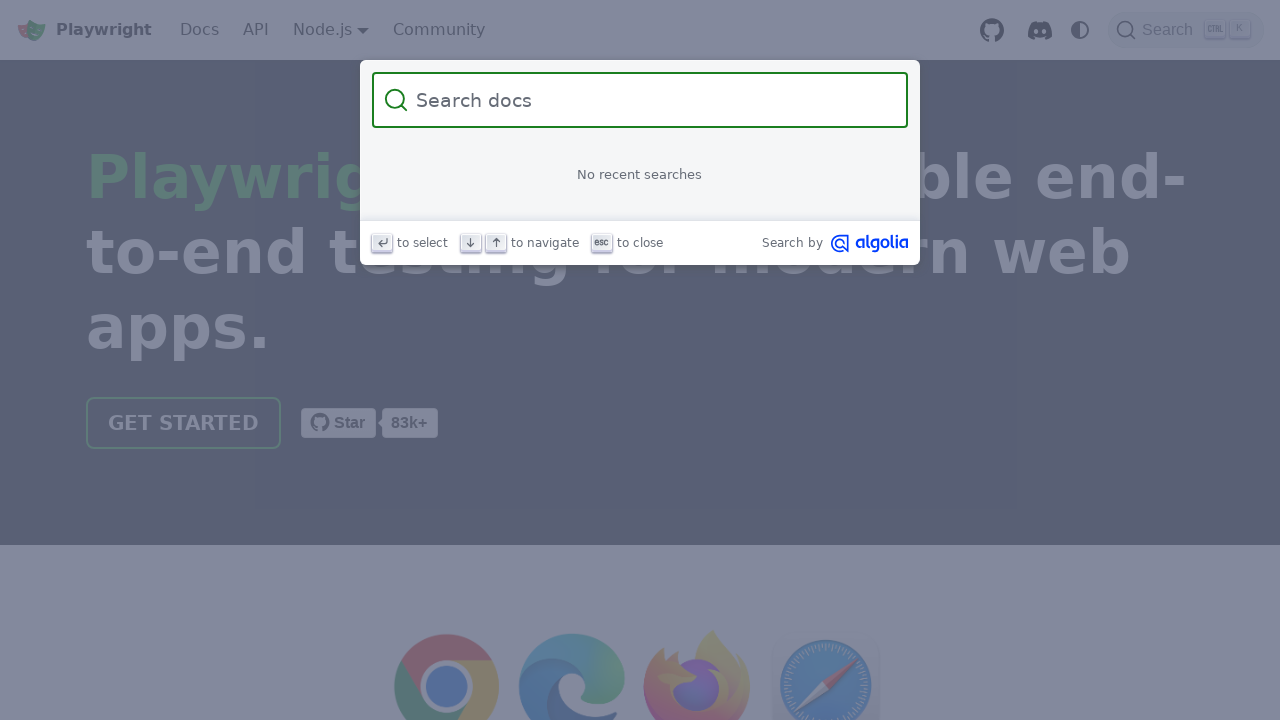

Filled search input with 'Writing Tests' on input.DocSearch-Input
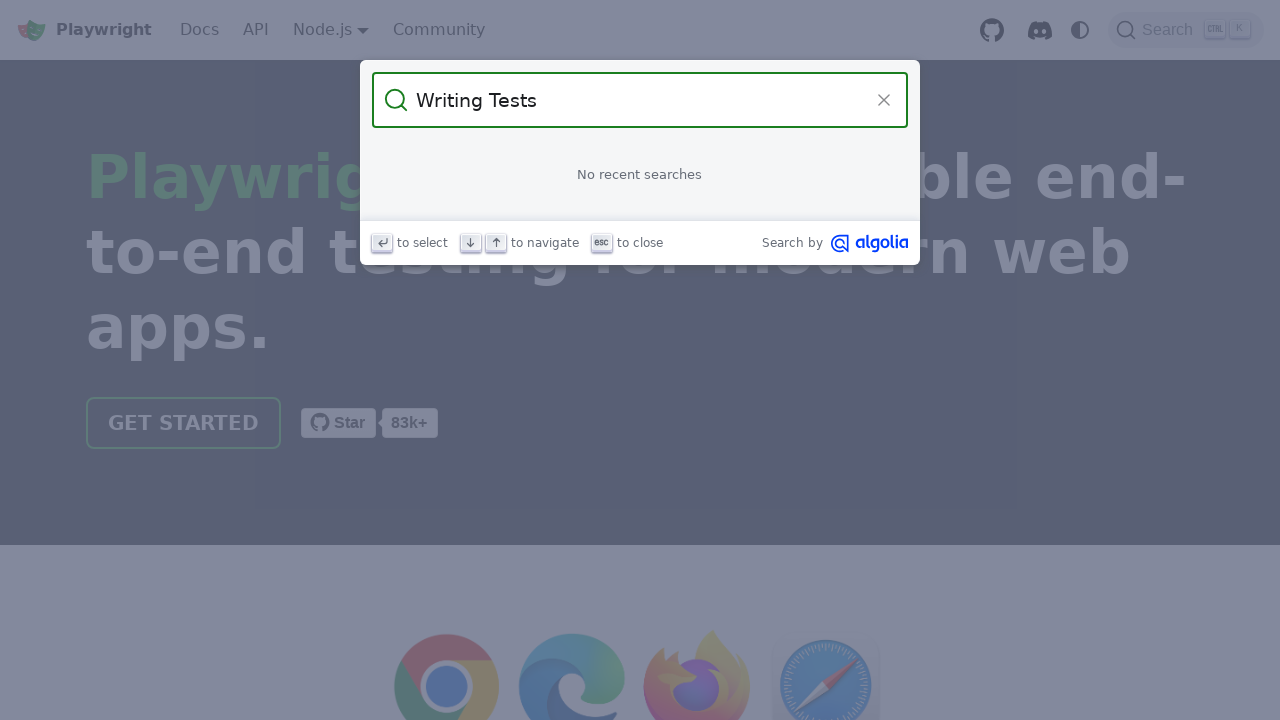

Clicked Introduction search result at (651, 246) on text=Introduction
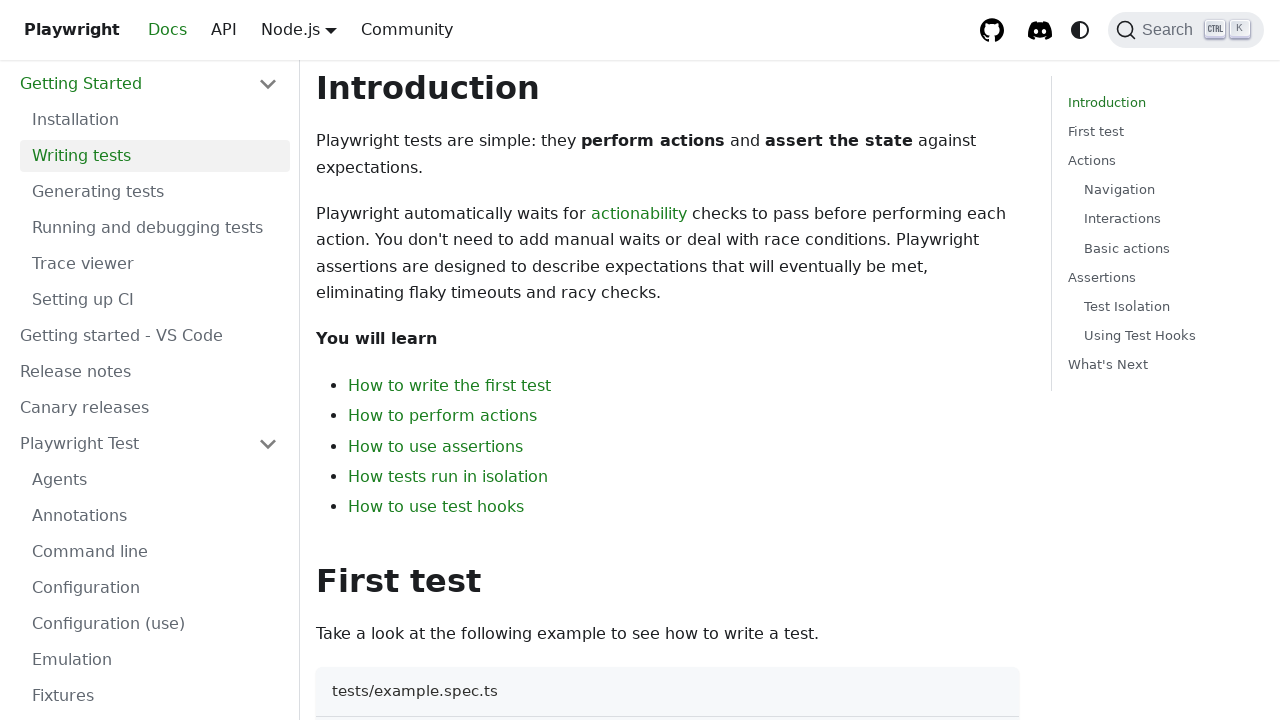

Introduction section loaded and visible
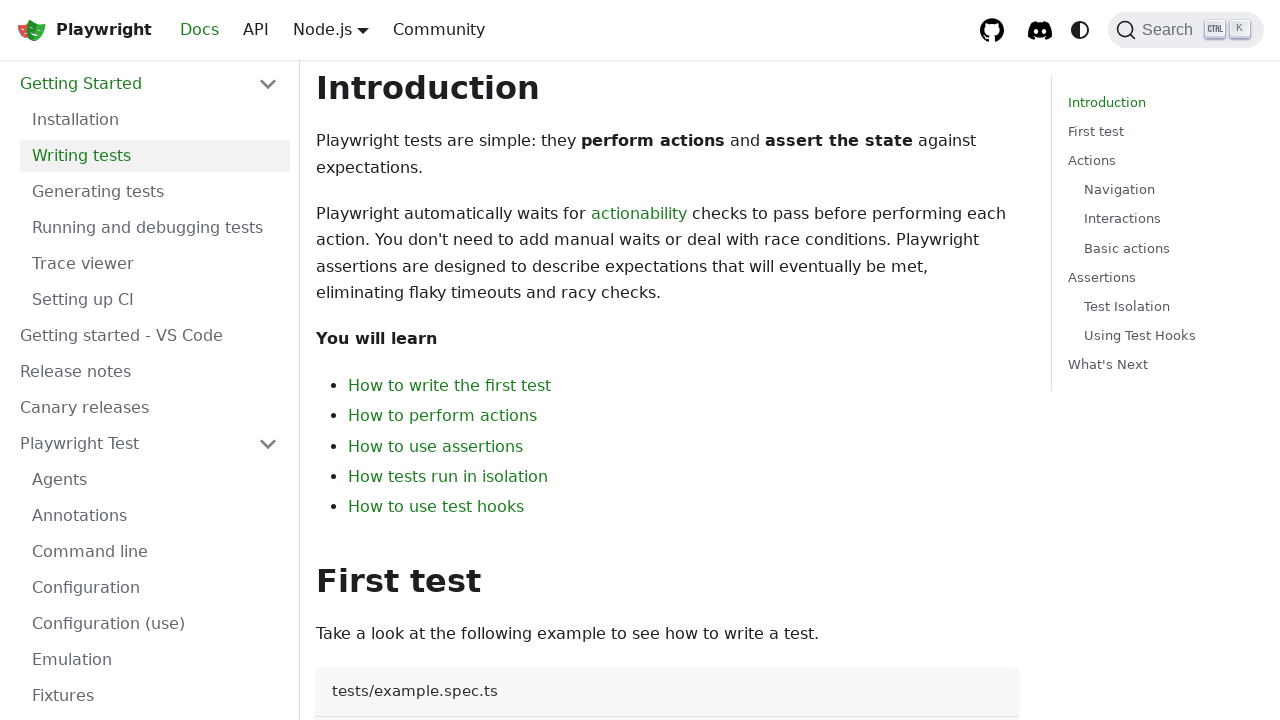

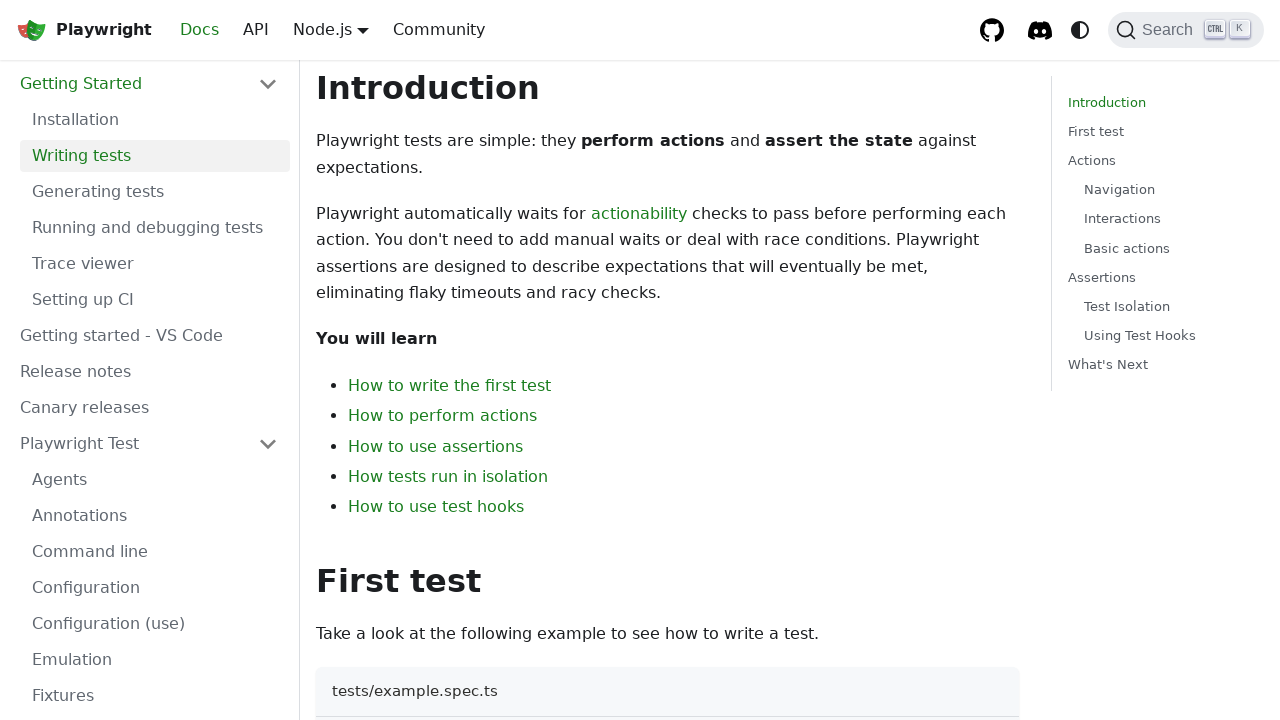